Tests different types of button clicks including single click, double click, and right click, then verifies the success messages

Starting URL: https://demoqa.com/buttons

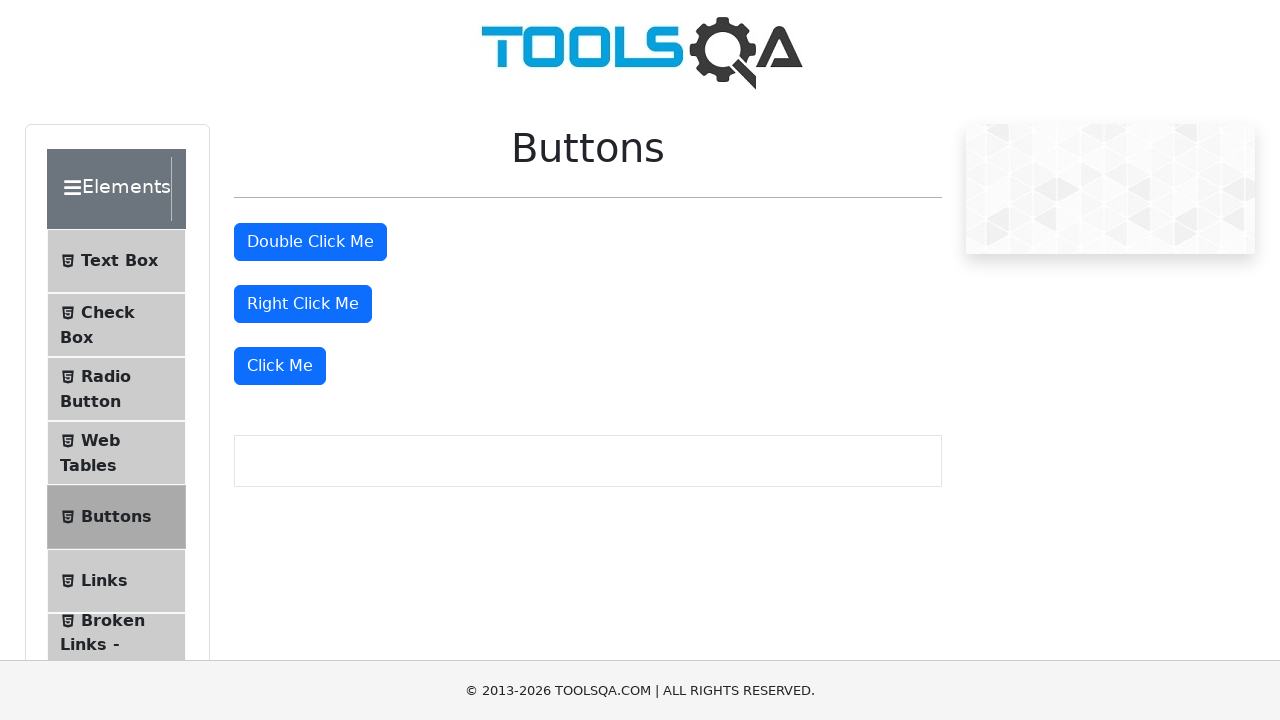

Located all buttons on the page
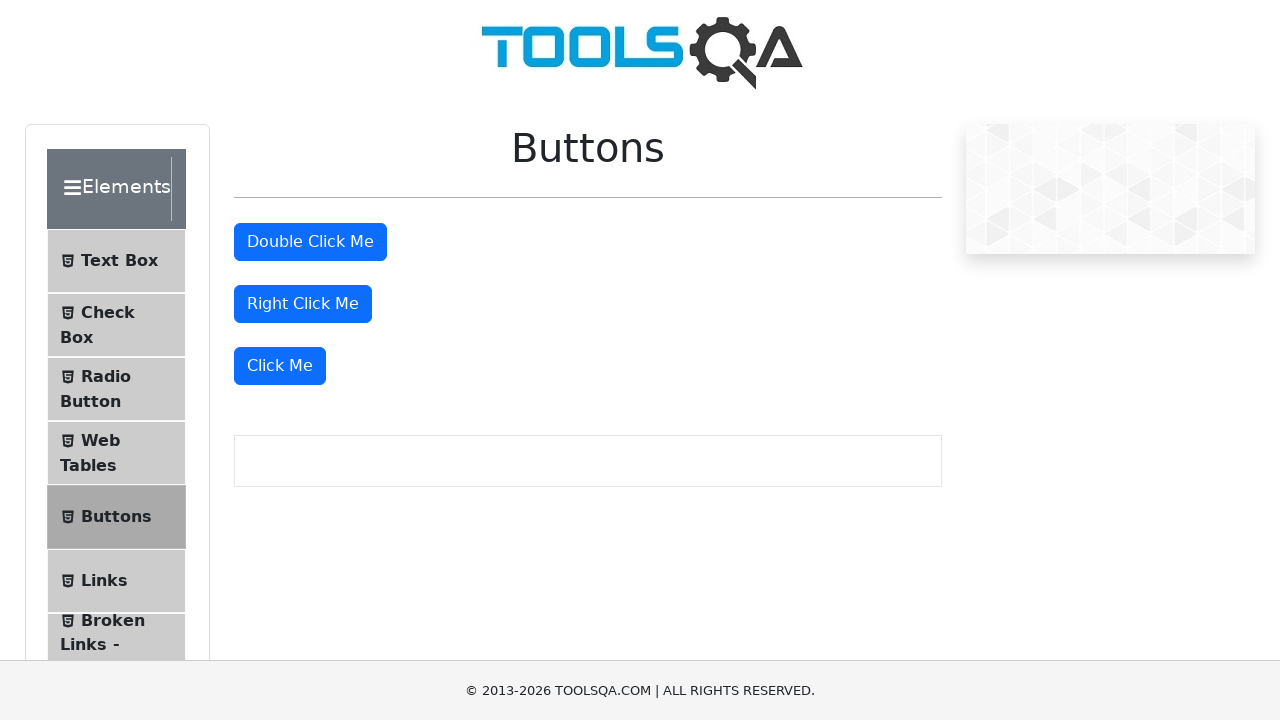

Single clicked the 4th button at (280, 366) on button >> nth=3
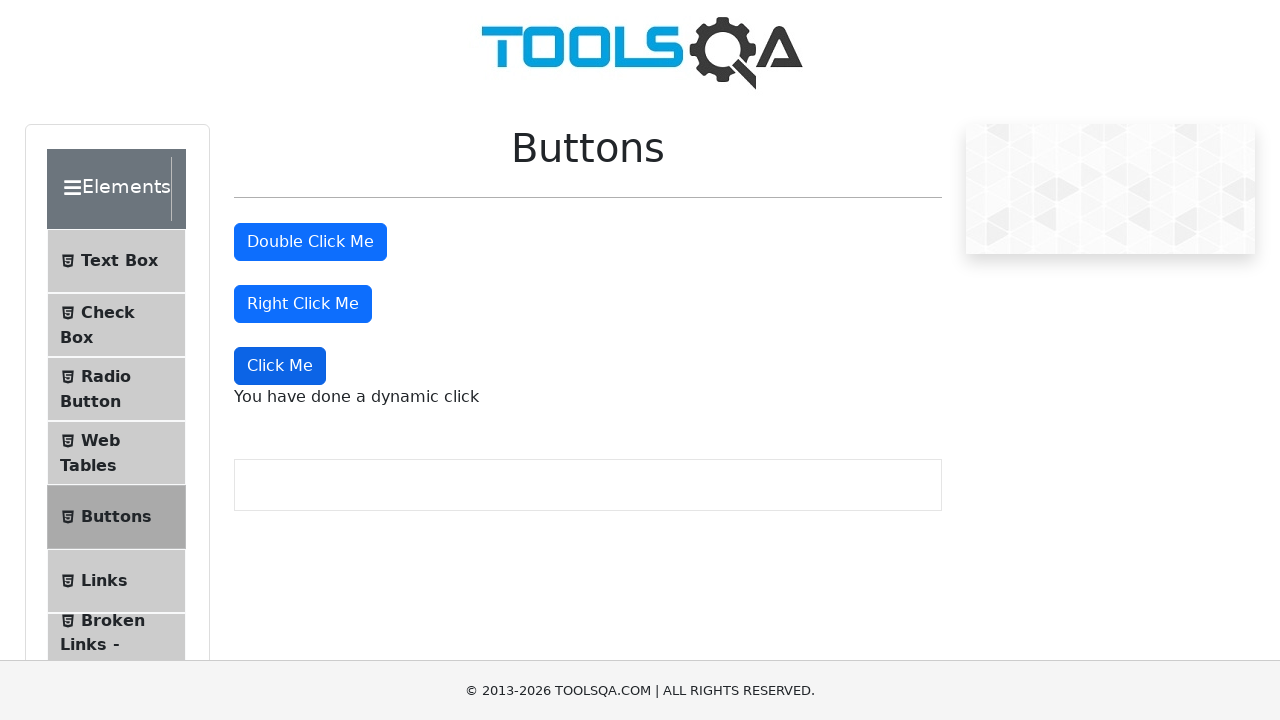

Double clicked the 2nd button at (310, 242) on button >> nth=1
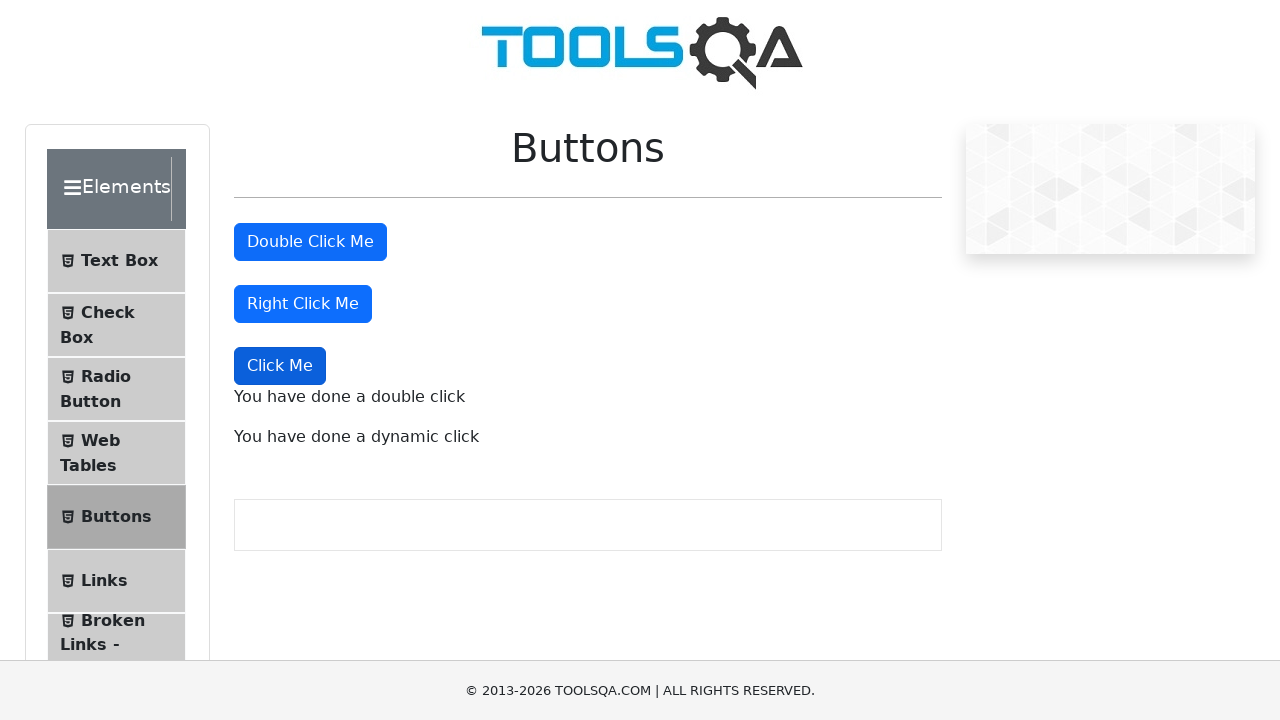

Right clicked the 3rd button at (303, 304) on button >> nth=2
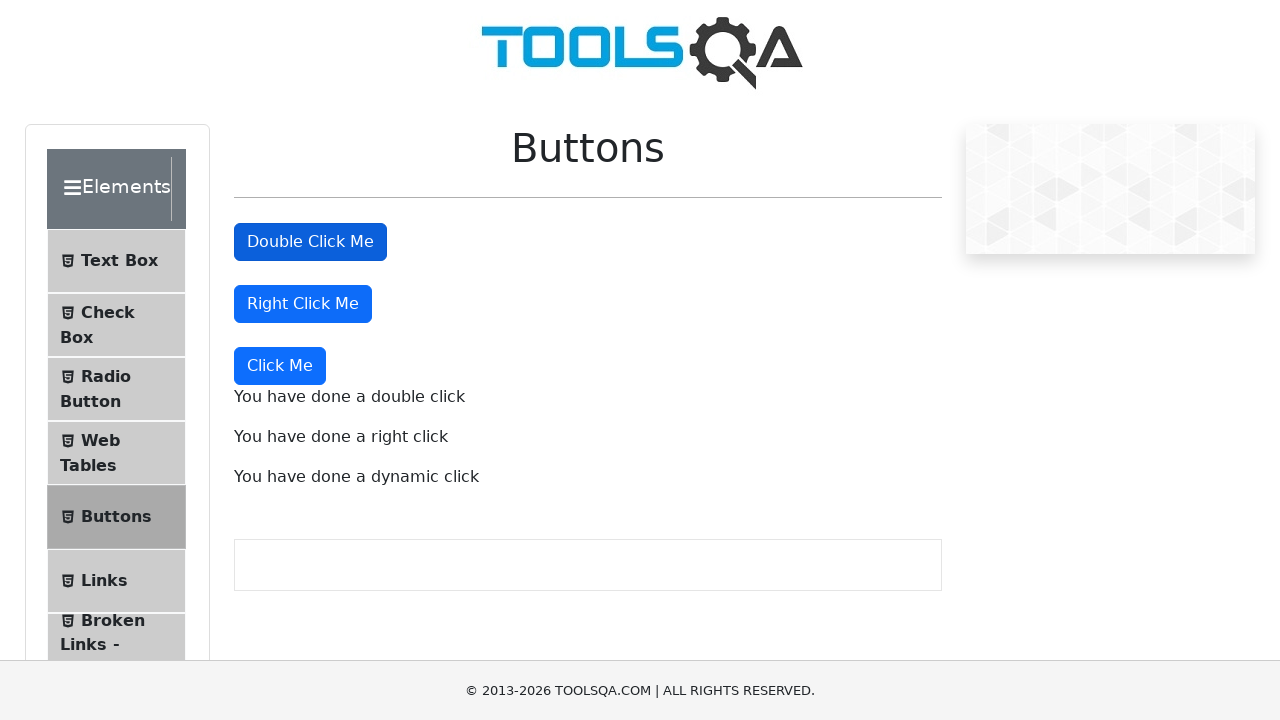

Double click success message appeared
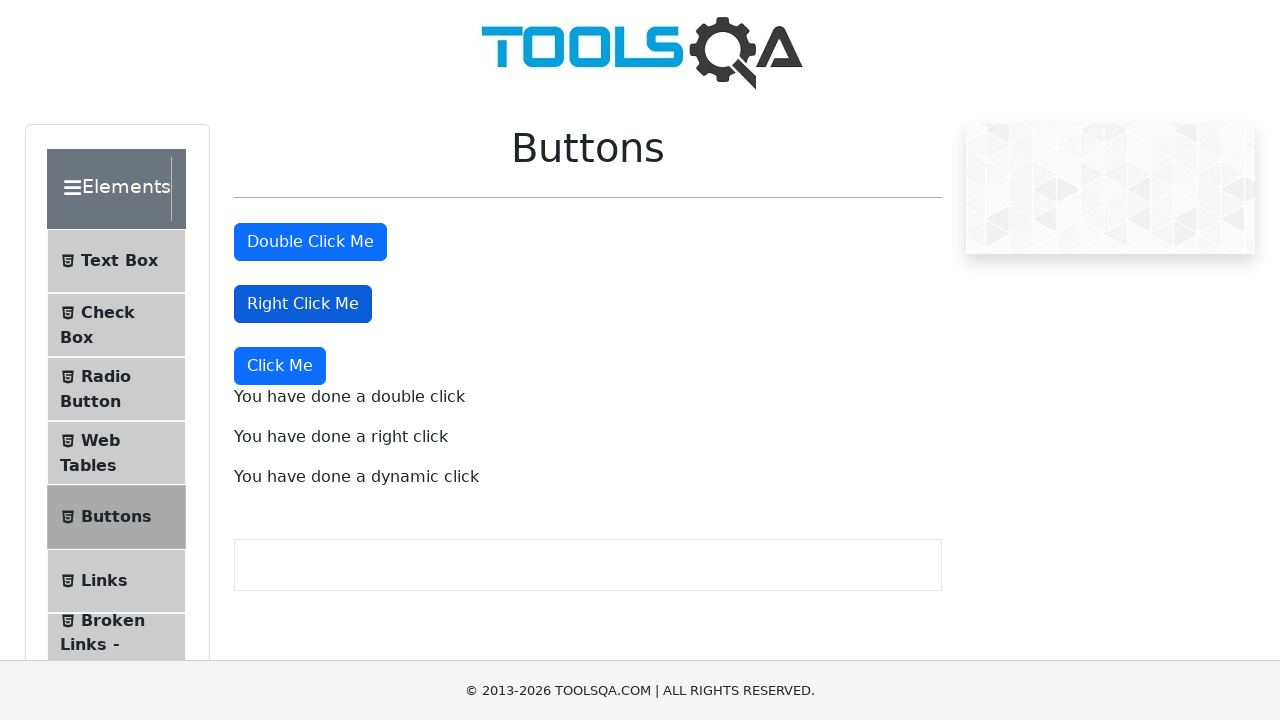

Right click success message appeared
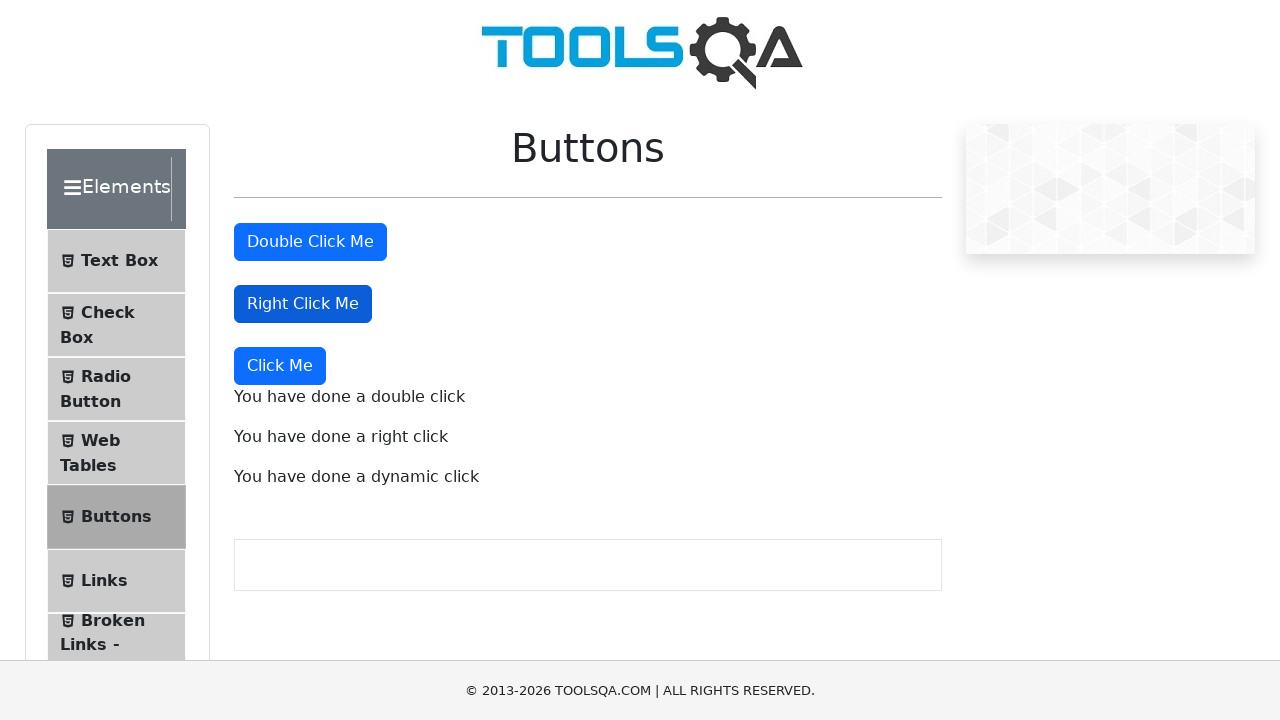

Dynamic click success message appeared
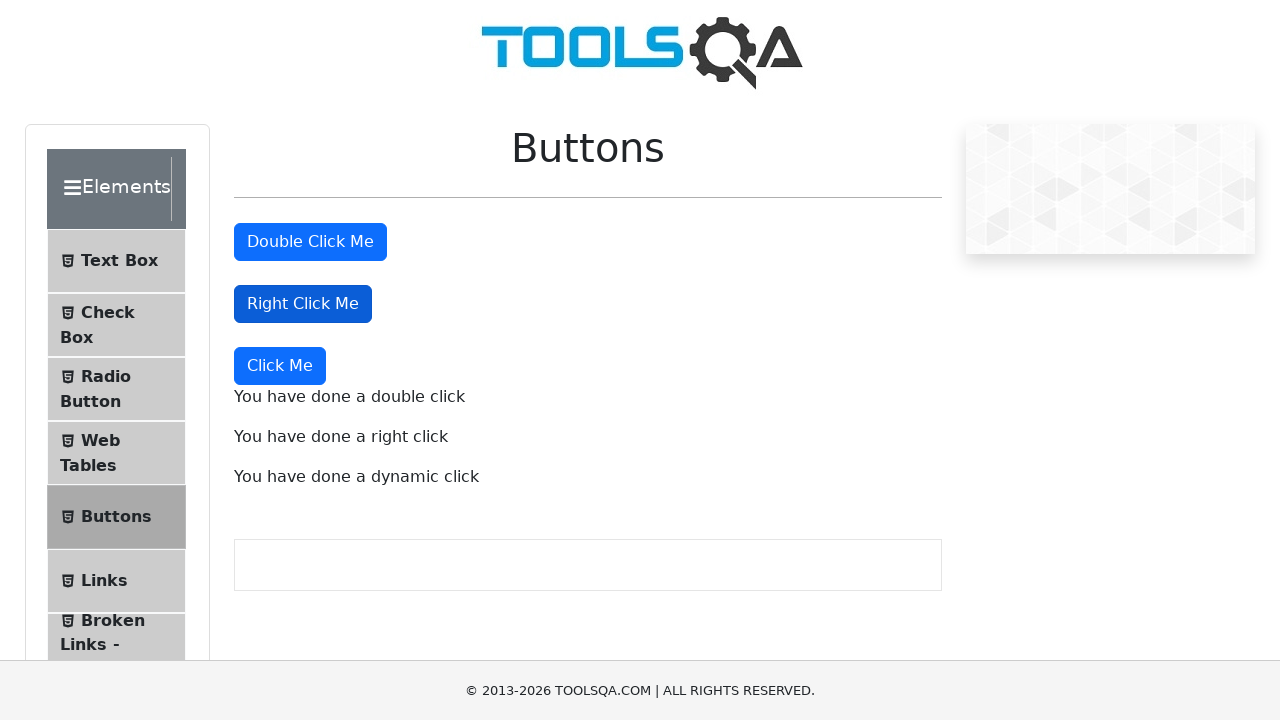

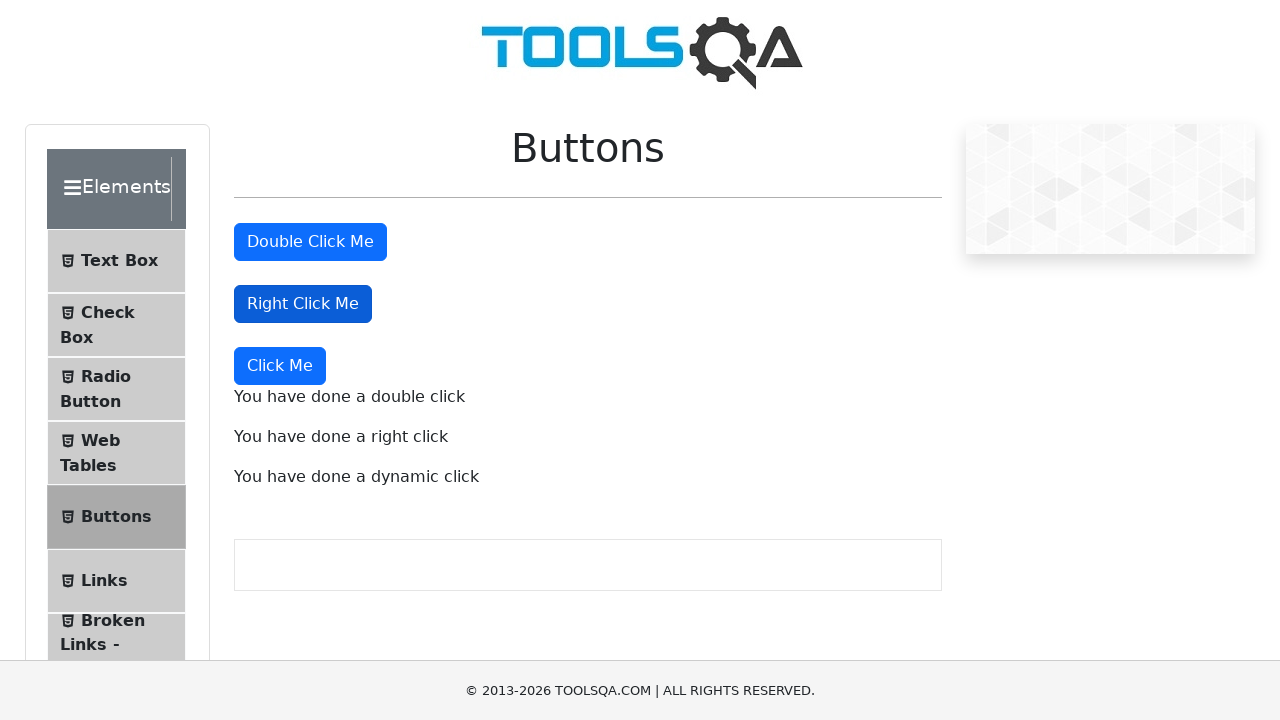